Tests dropdown interactions including single selection by label/index/value, multi-select functionality, and retrieves all dropdown options

Starting URL: https://letcode.in/dropdowns

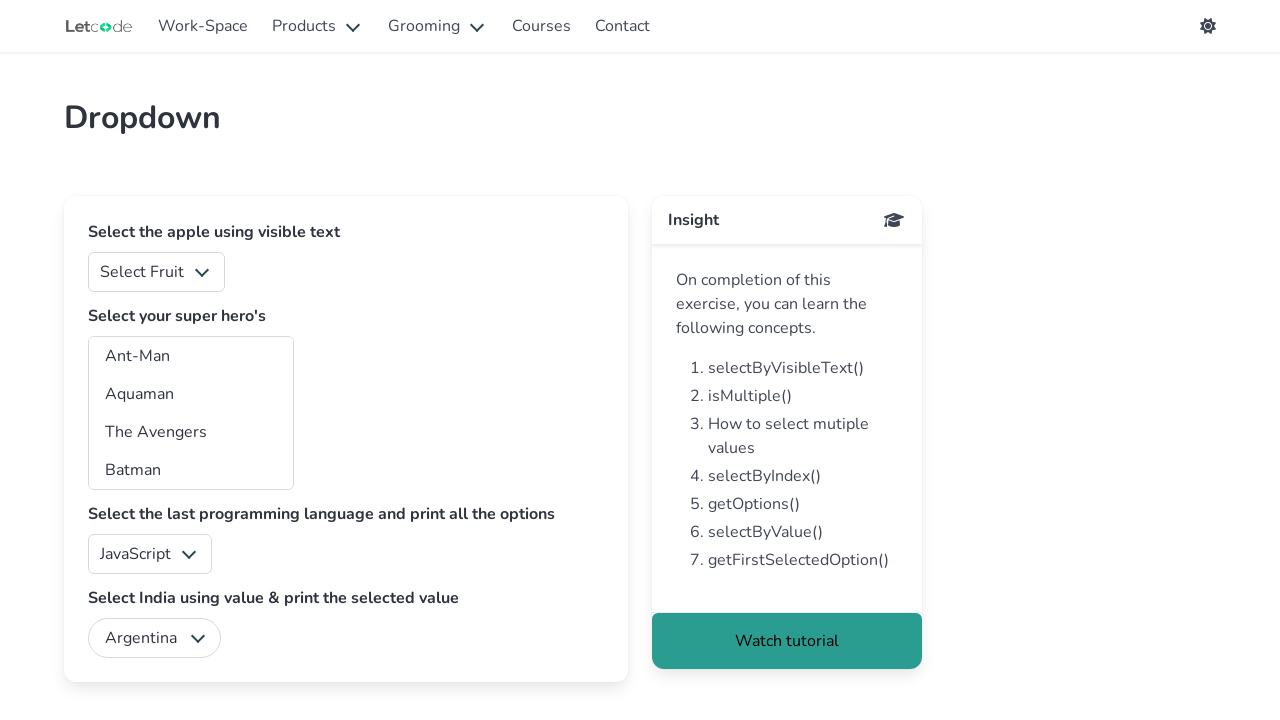

Selected 'Mango' from fruits dropdown by label on #fruits
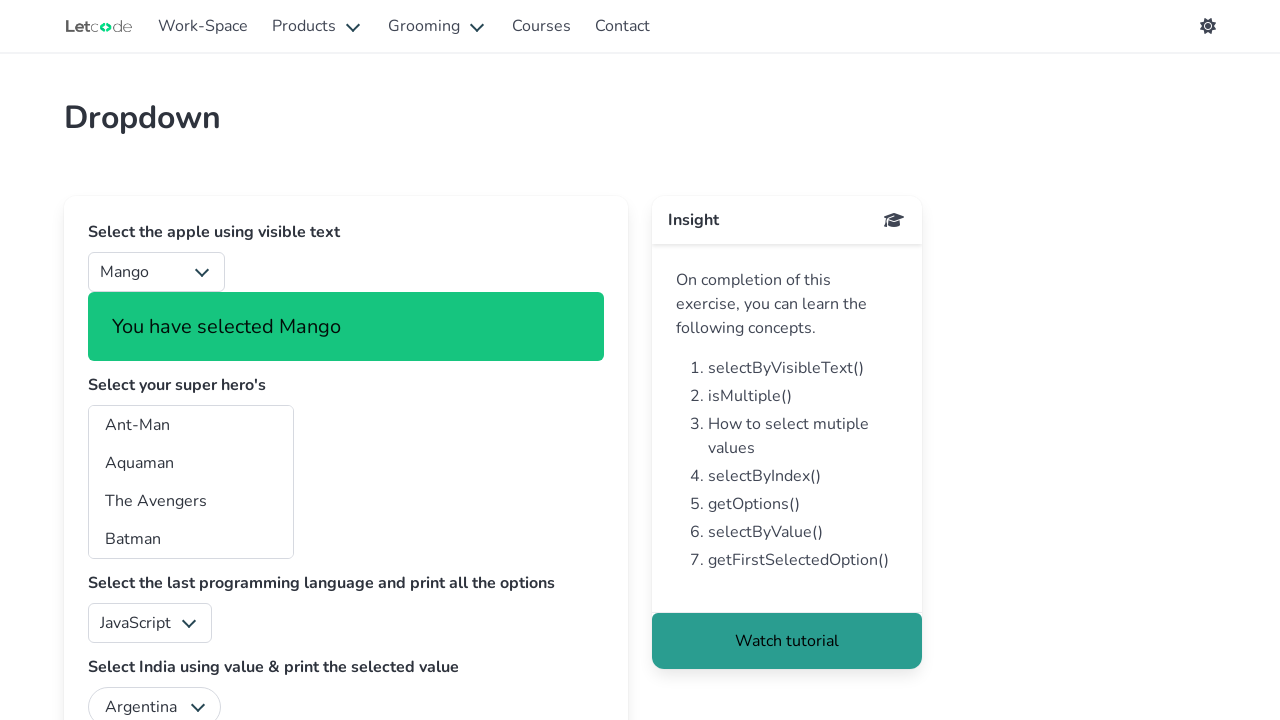

Selected fruits dropdown option at index 4 on #fruits
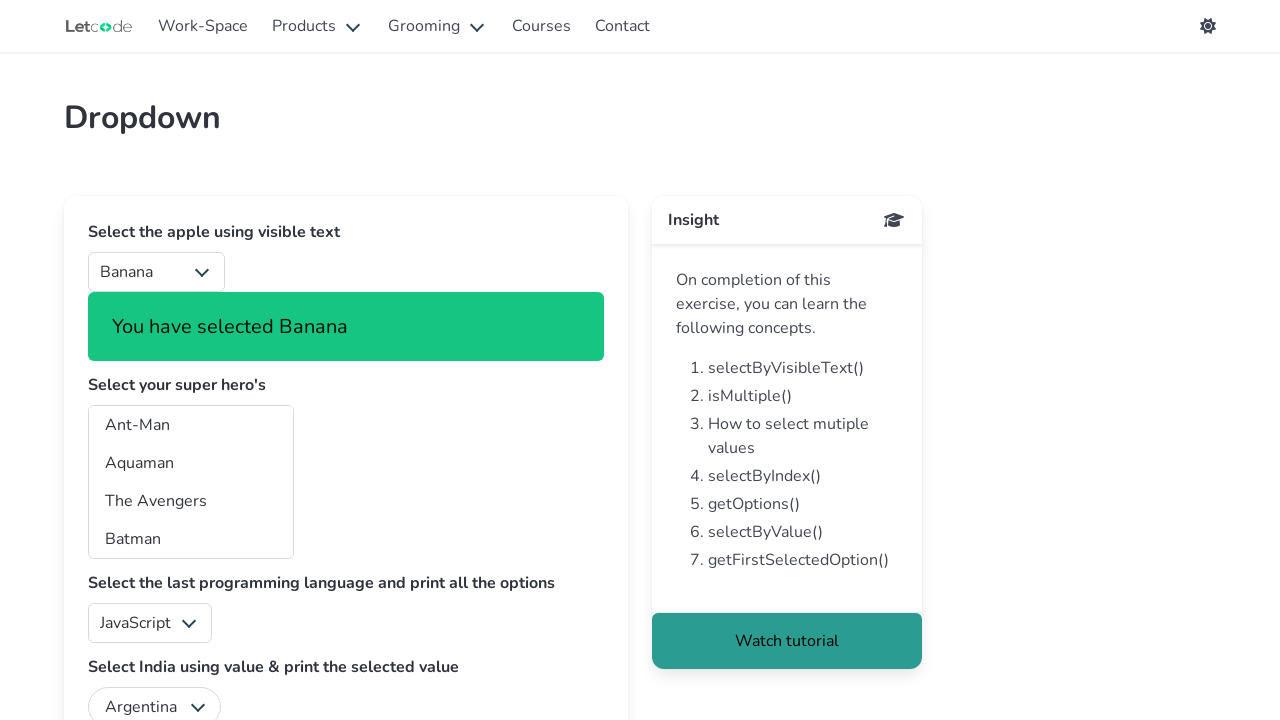

Selected fruits dropdown option with value '4' on #fruits
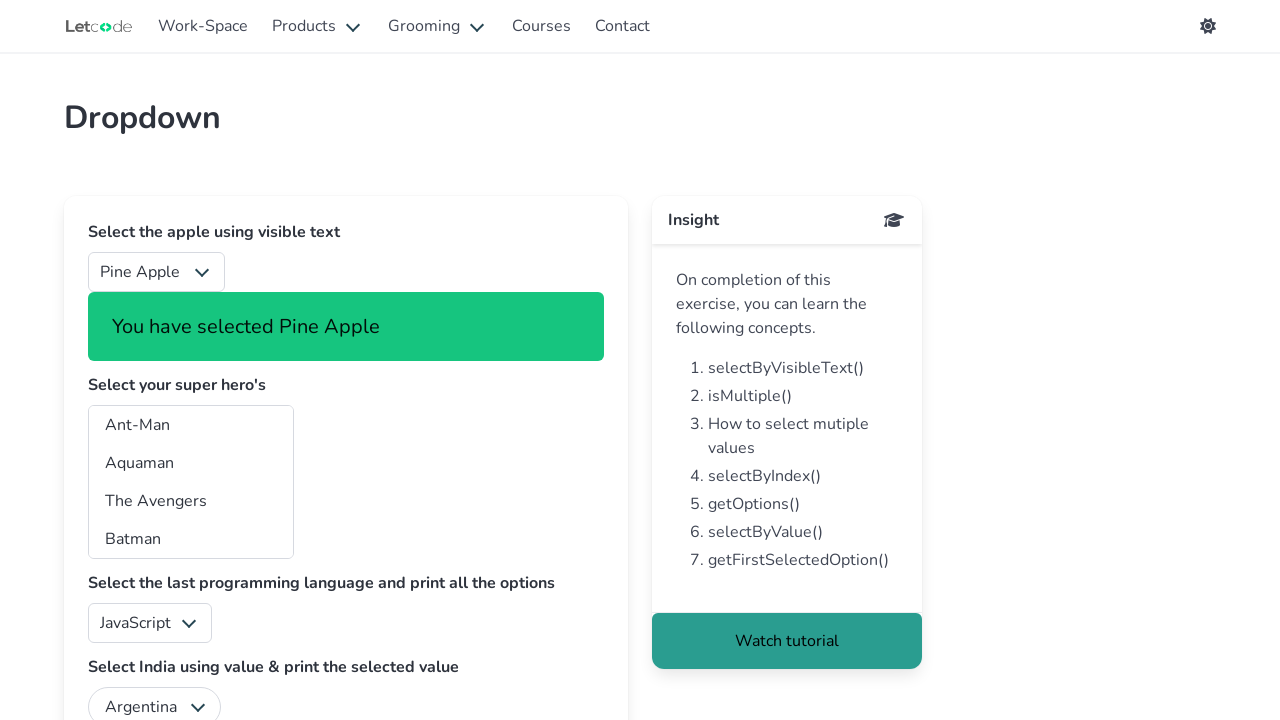

Selected multiple superhero options: Ant-Man, Aquaman, The Avengers, Batman, Doctor Strange on #superheros
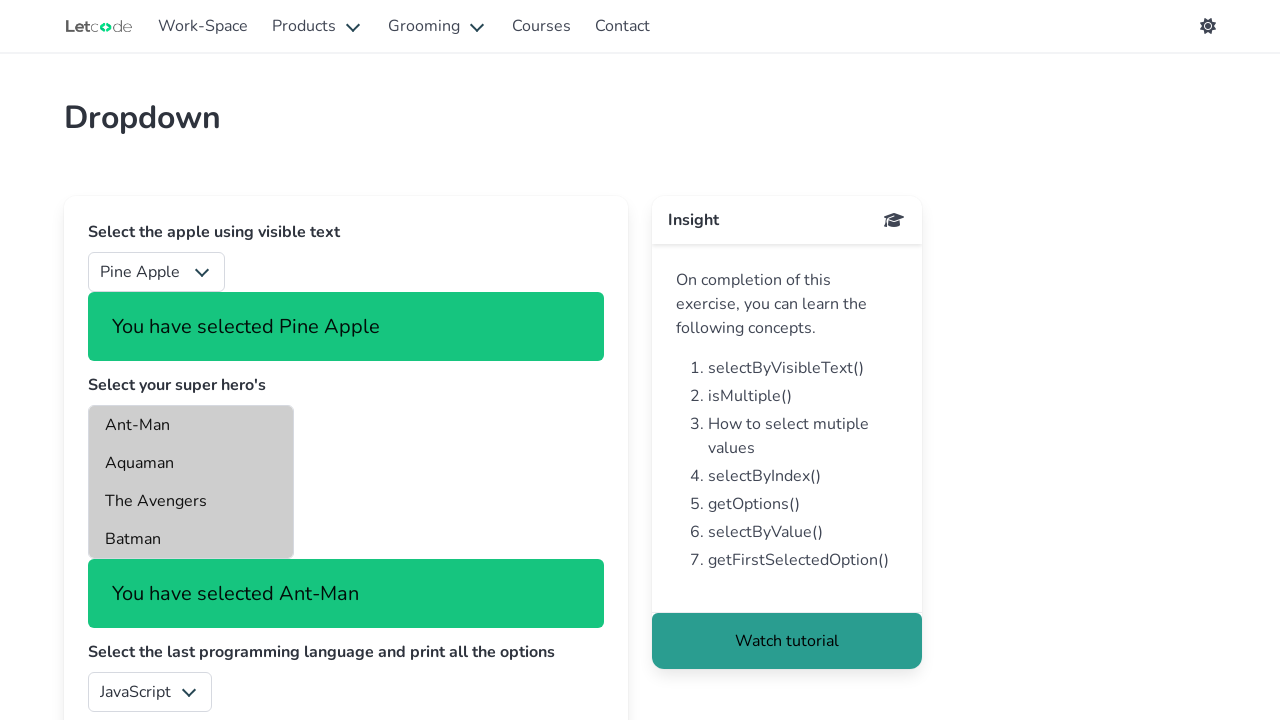

Located fruits dropdown element
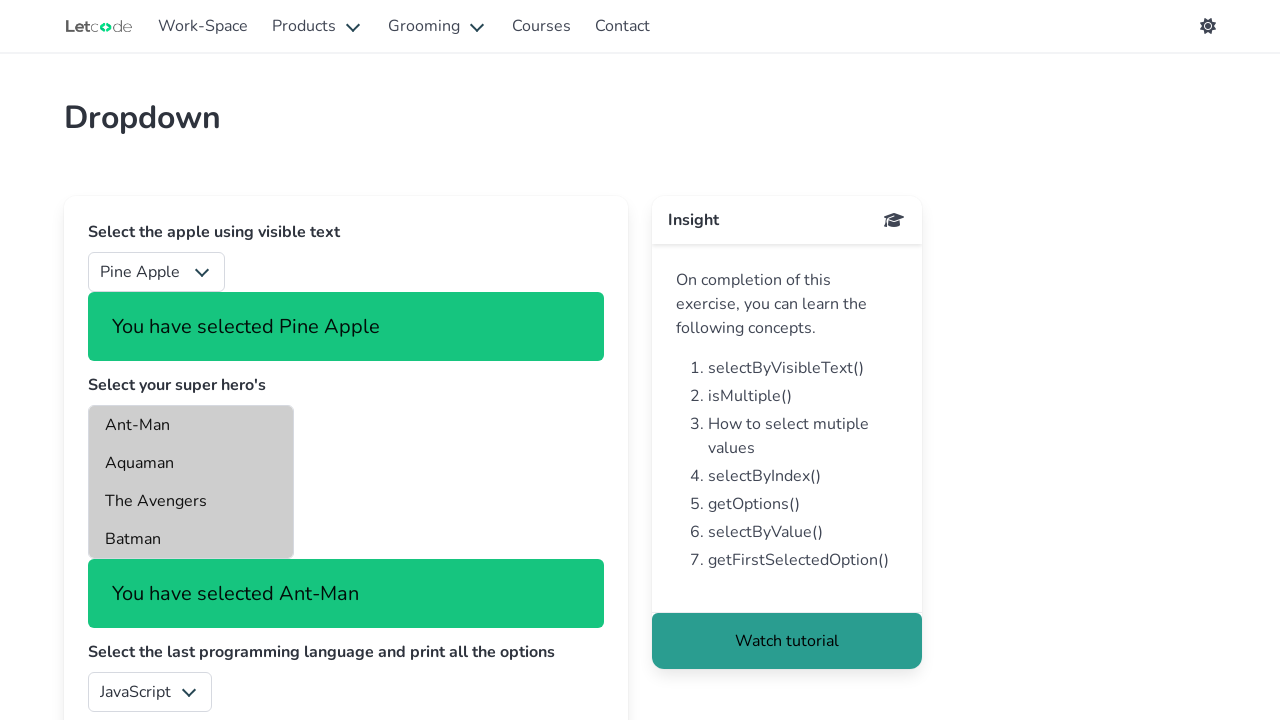

Retrieved all fruit dropdown options
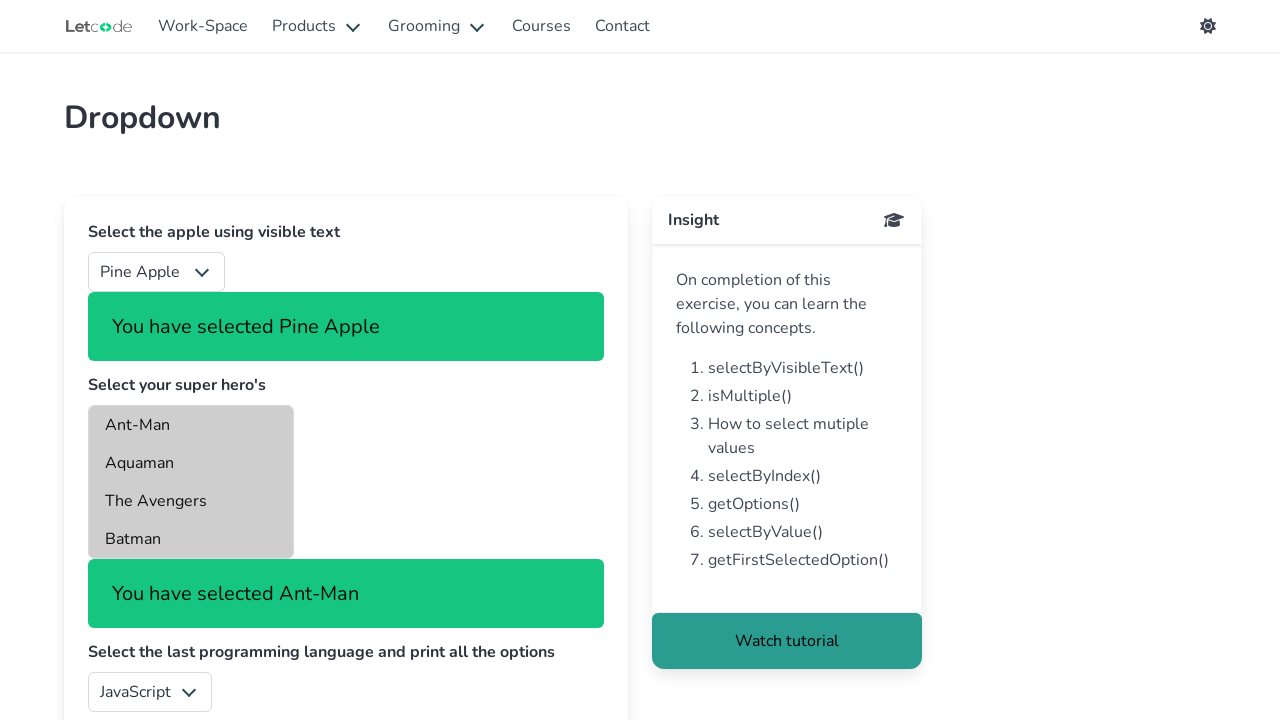

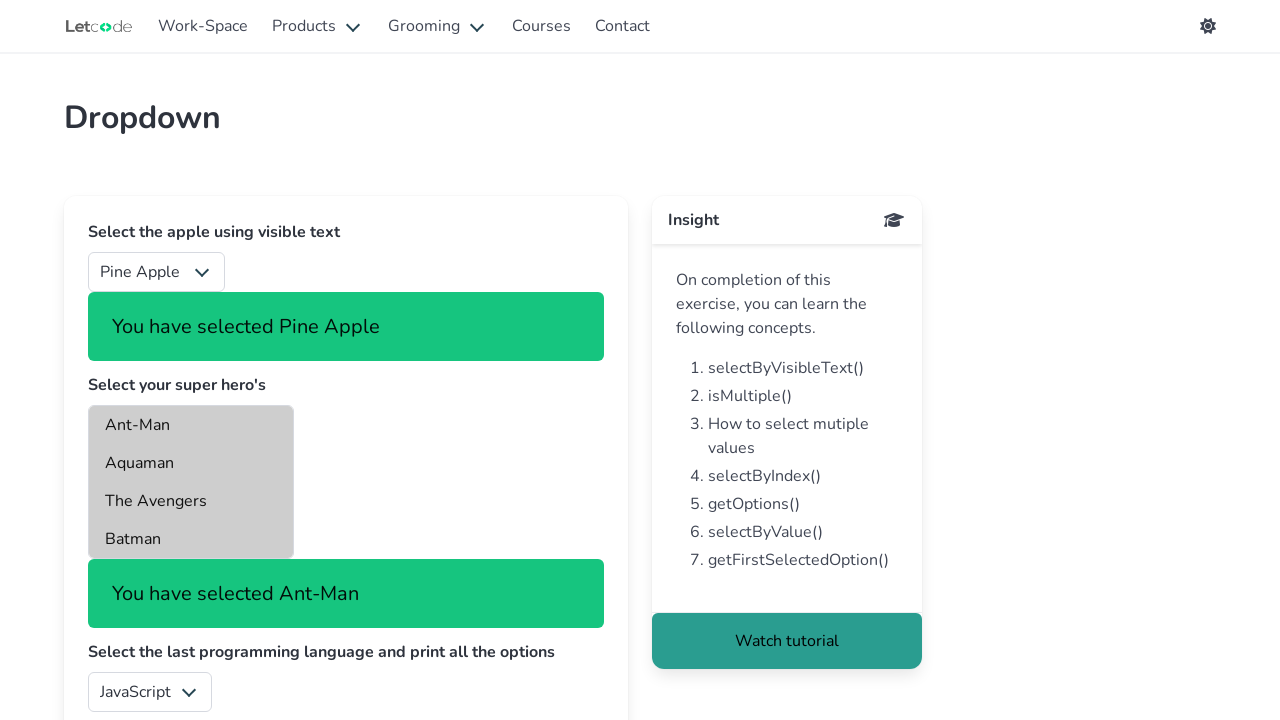